Tests an e-commerce flow by adding specific products to cart, proceeding to checkout, and completing the order with country selection

Starting URL: https://rahulshettyacademy.com/seleniumPractise/#/

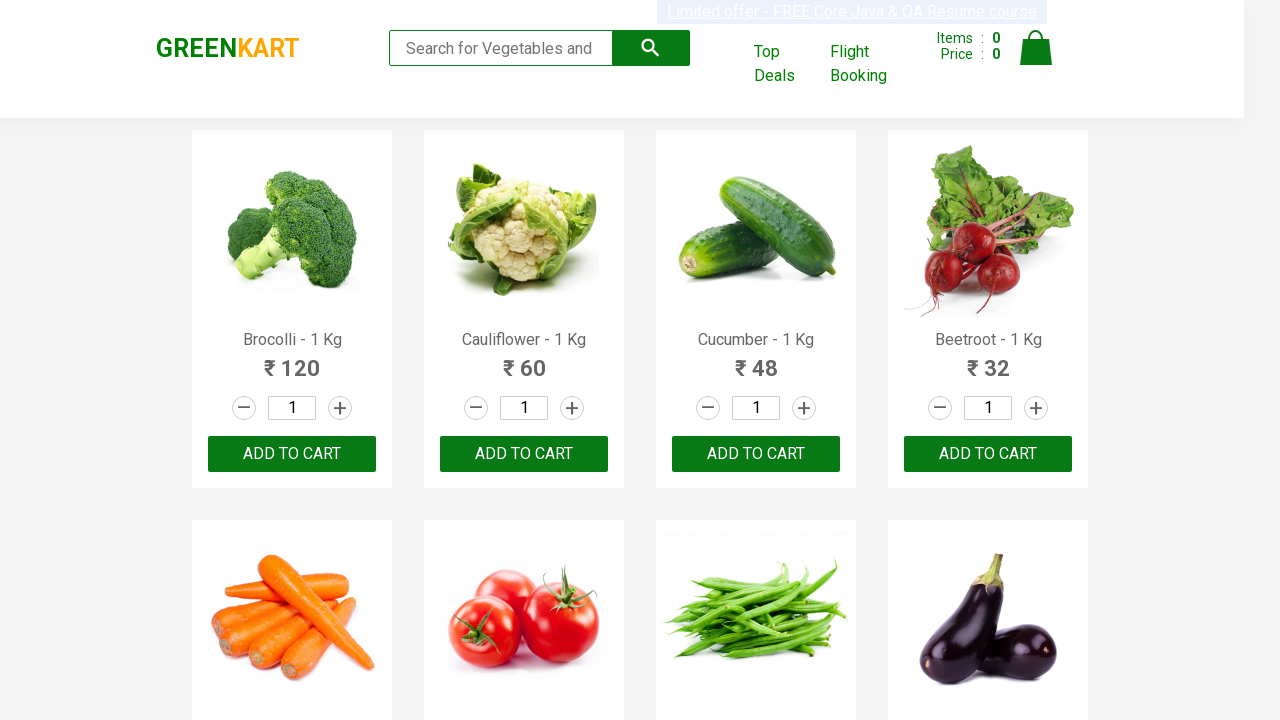

Retrieved all product elements from the page
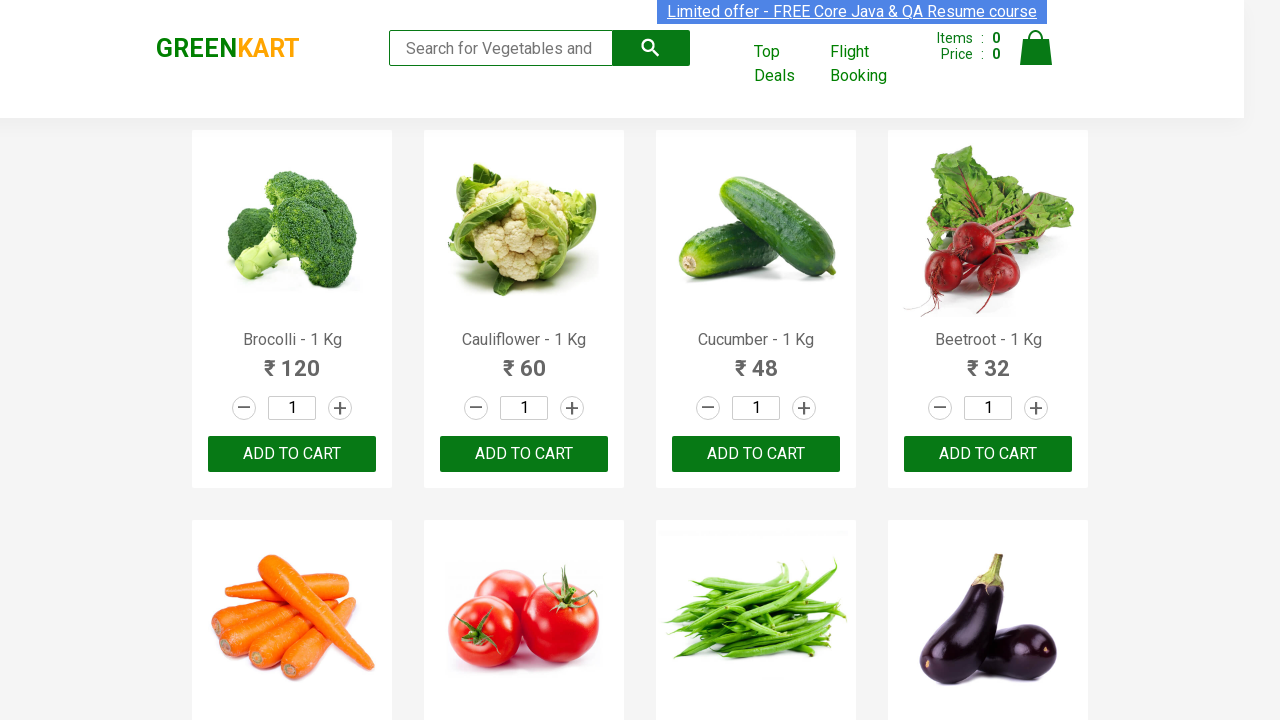

Added 'Cucumber' to cart at (756, 454) on xpath=//*[contains(text(),'ADD TO CART')] >> nth=2
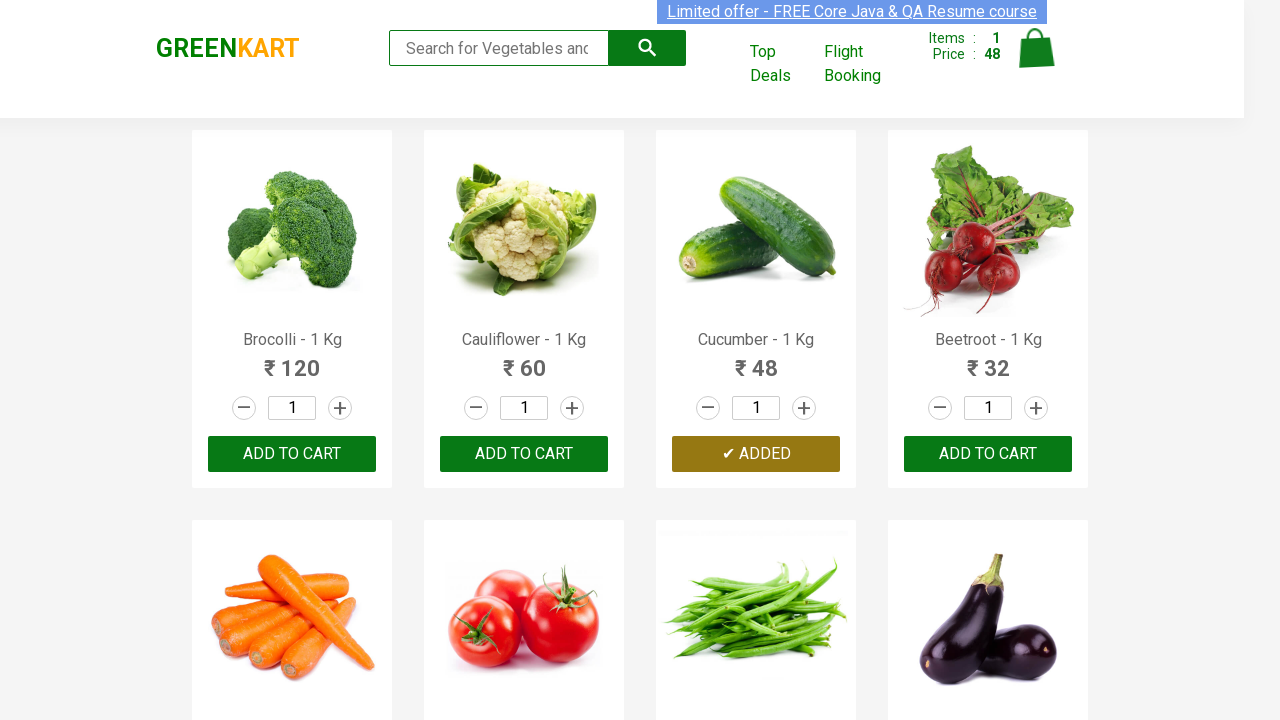

Added 'Apple' to cart at (988, 360) on xpath=//*[contains(text(),'ADD TO CART')] >> nth=14
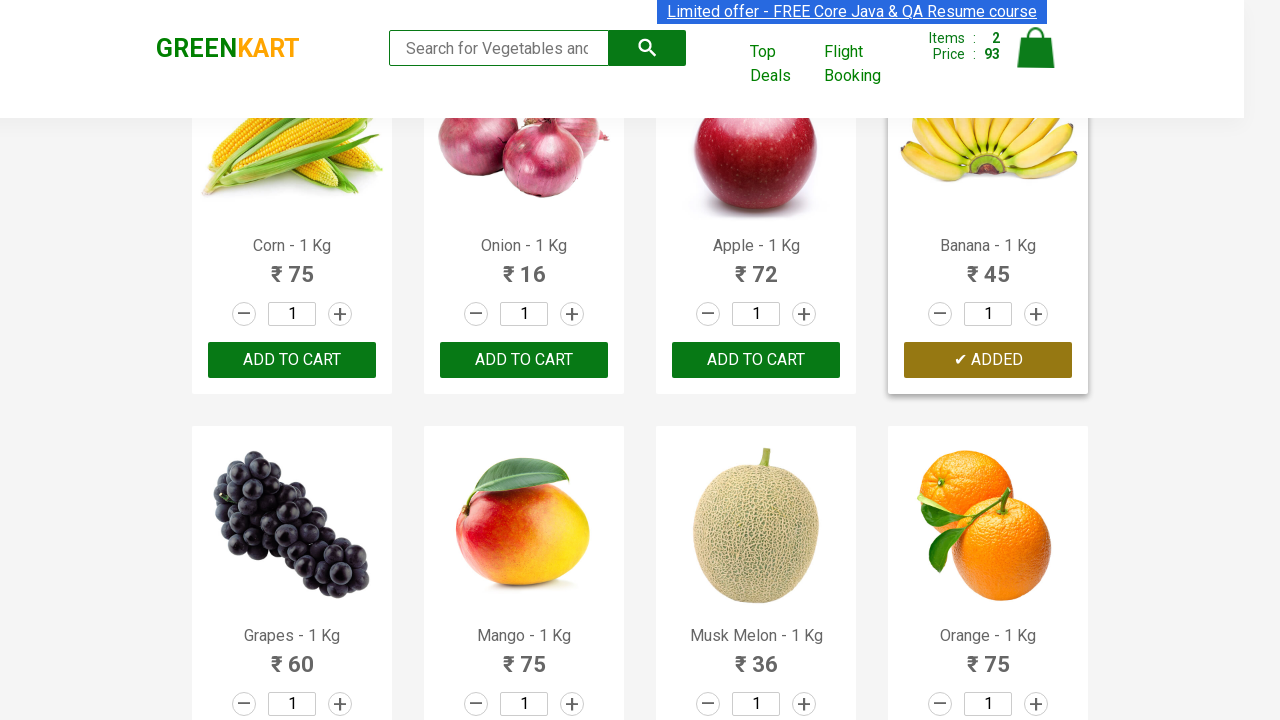

Clicked cart icon to view shopping cart at (1036, 59) on xpath=//a[@Class='cart-icon']
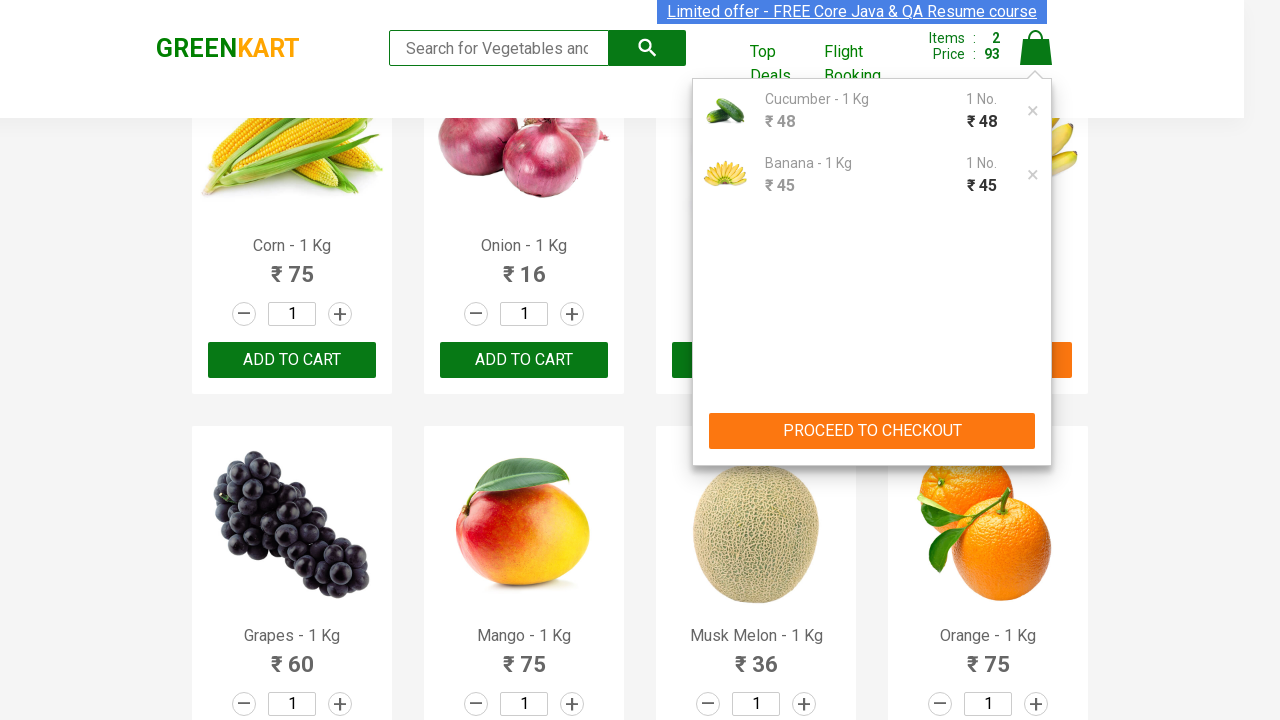

Clicked PROCEED TO CHECKOUT button at (872, 431) on xpath=//button[contains(text(),'PROCEED TO CHECKOUT')]
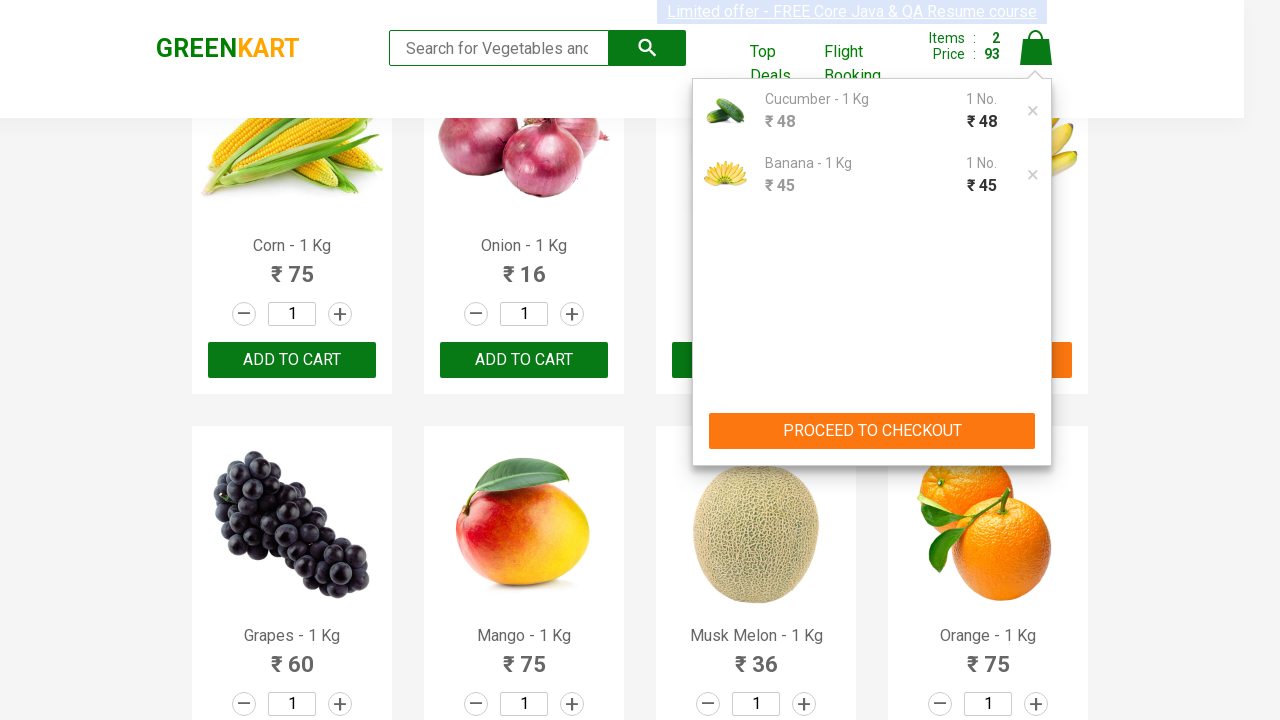

Clicked Place Order button at (1036, 491) on xpath=//button[text()='Place Order']
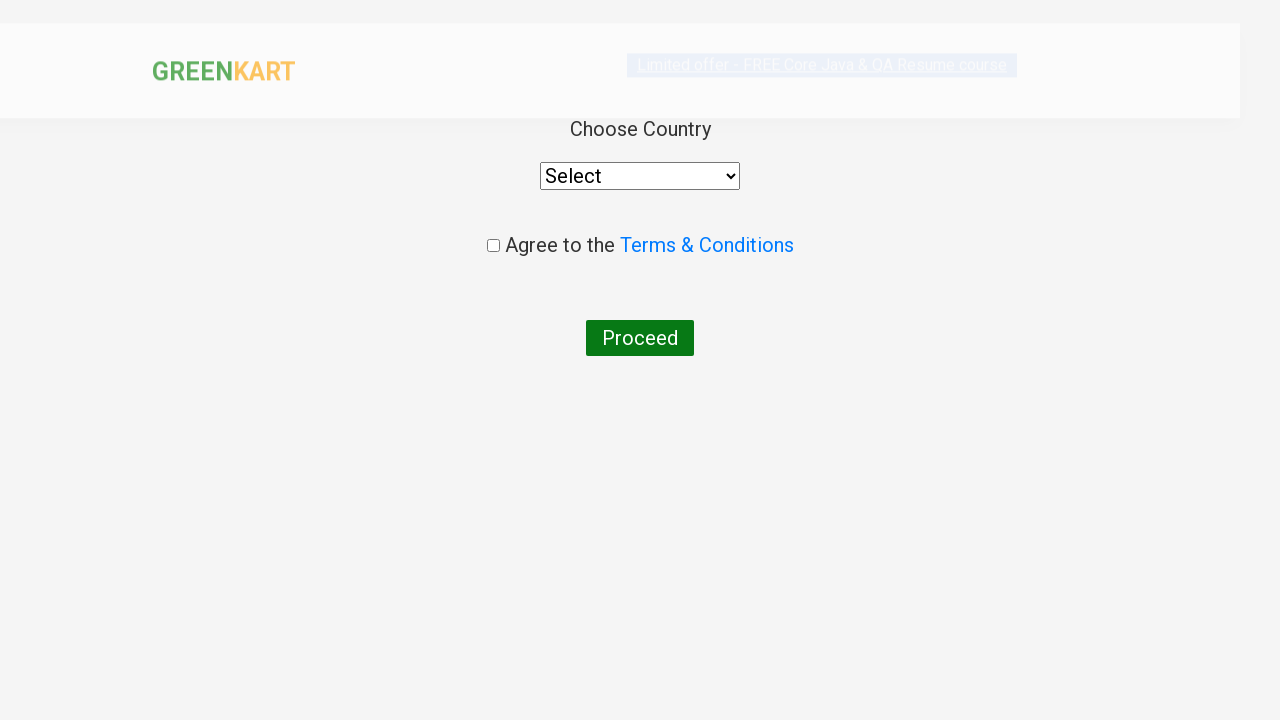

Selected 'India' from country dropdown on //select
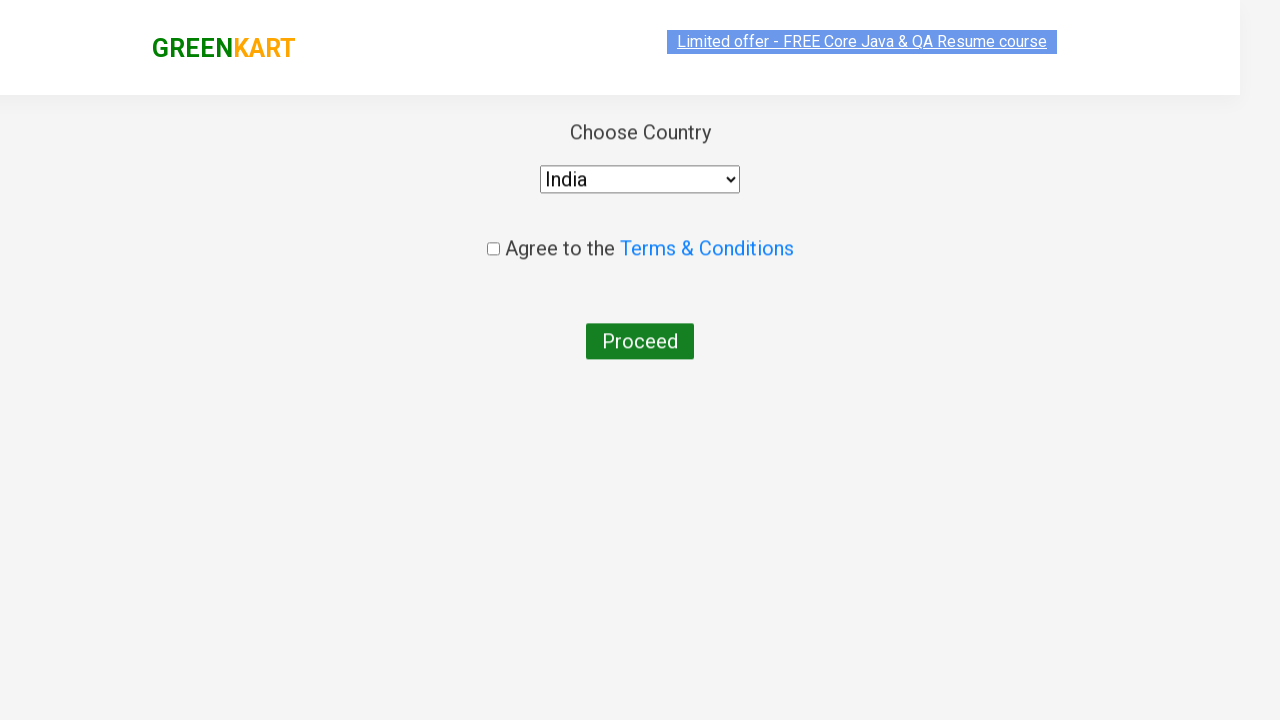

Checked terms and conditions checkbox at (493, 246) on xpath=//input[@type='checkbox']
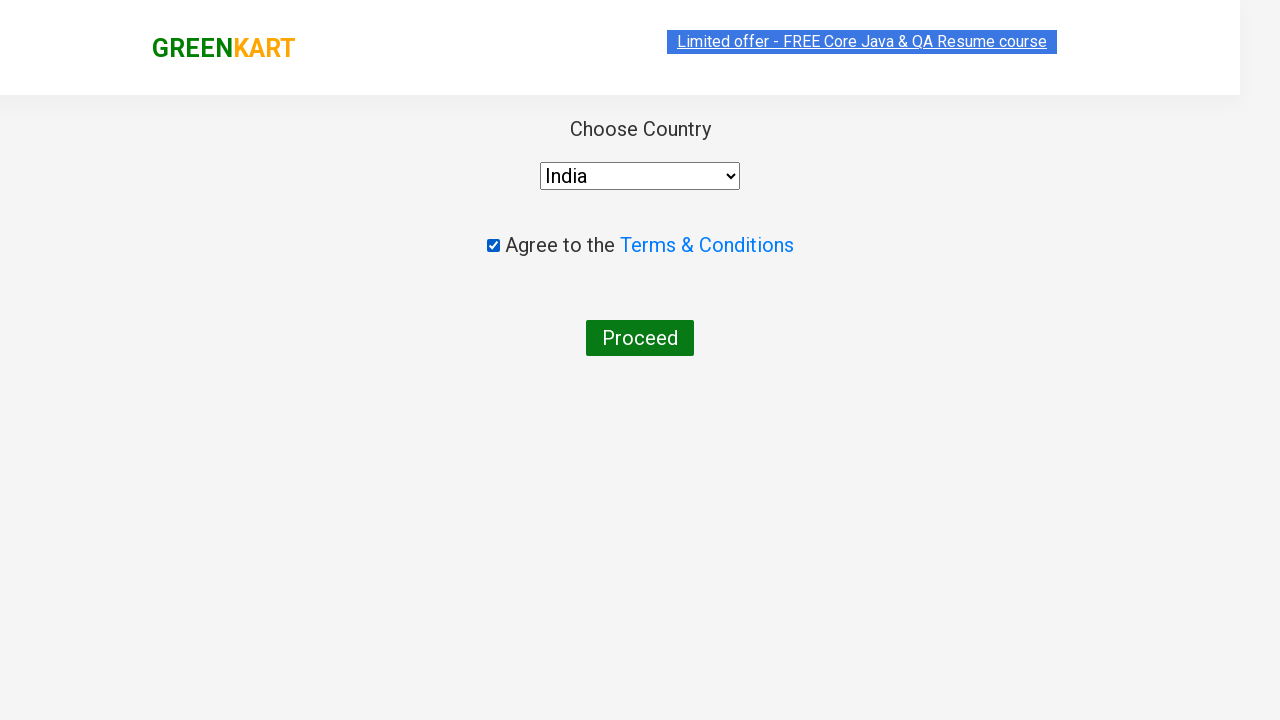

Clicked Proceed button to complete the order at (640, 338) on xpath=//button[contains(text(),'Proceed')]
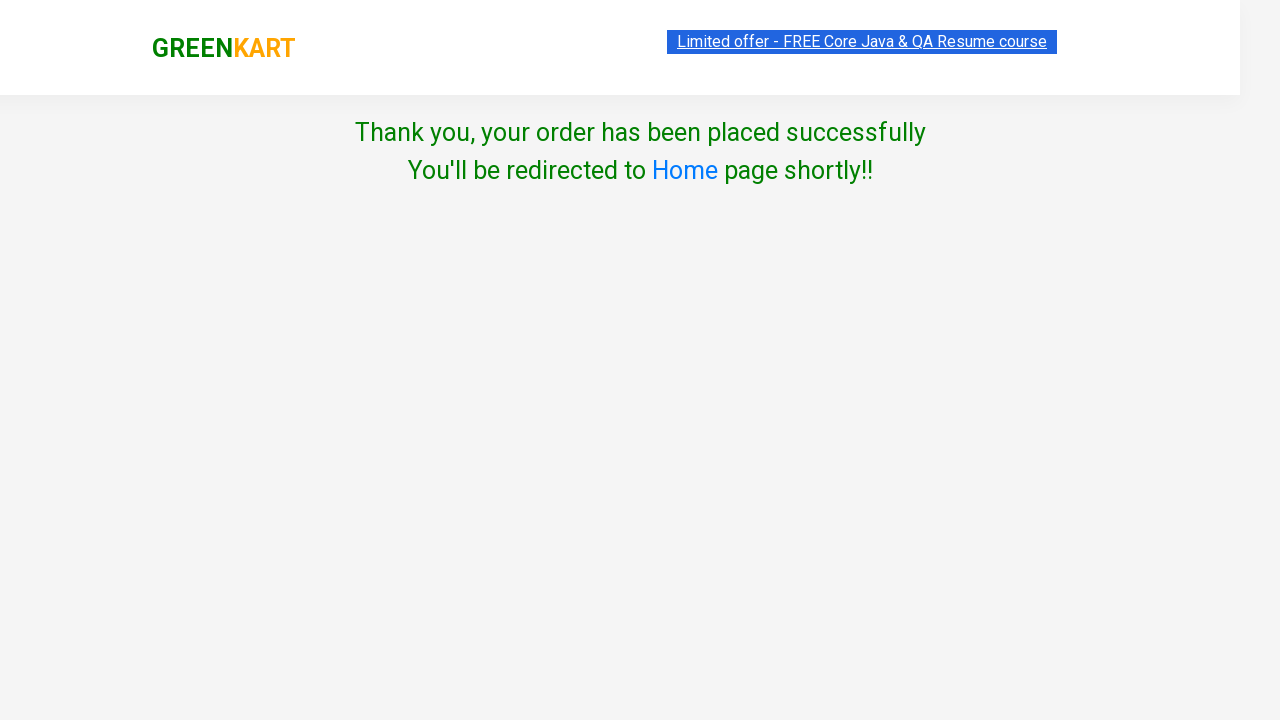

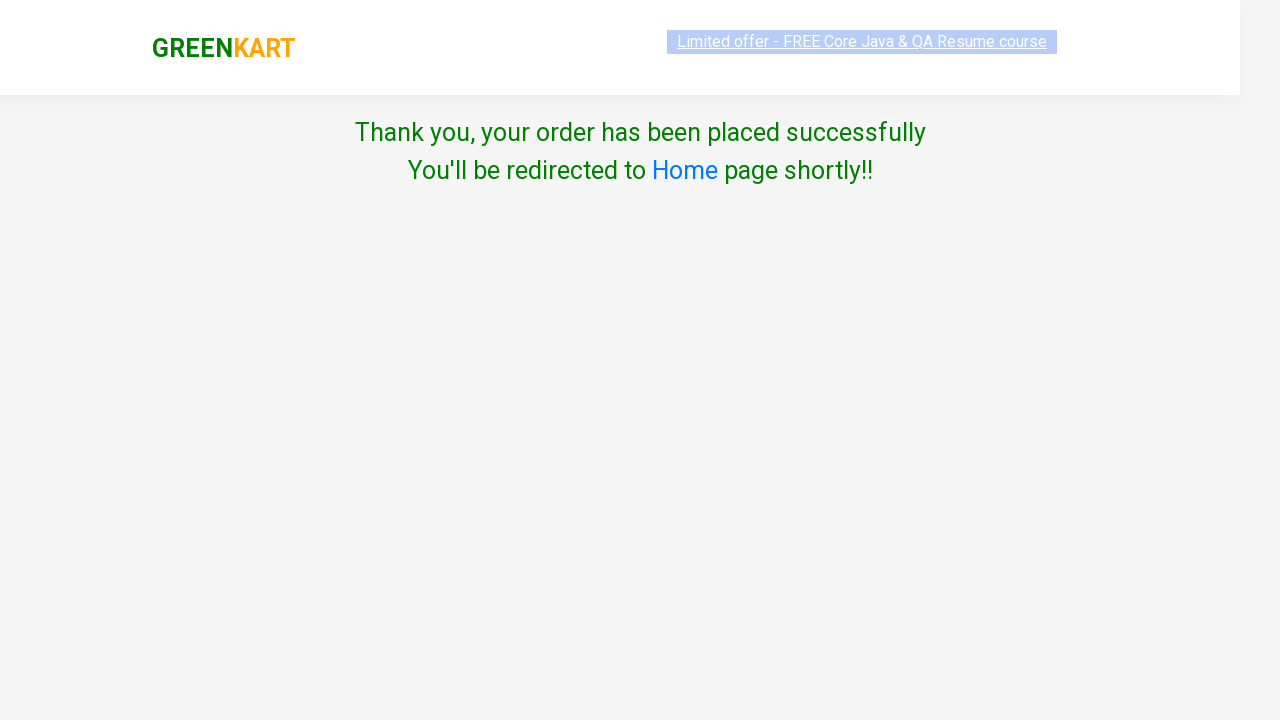